Tests calendar date picker functionality by clicking on the datepicker input field, waiting for the calendar to appear, and selecting a specific date (28) from the calendar grid.

Starting URL: http://seleniumpractise.blogspot.in/2016/08/how-to-handle-calendar-in-selenium.html

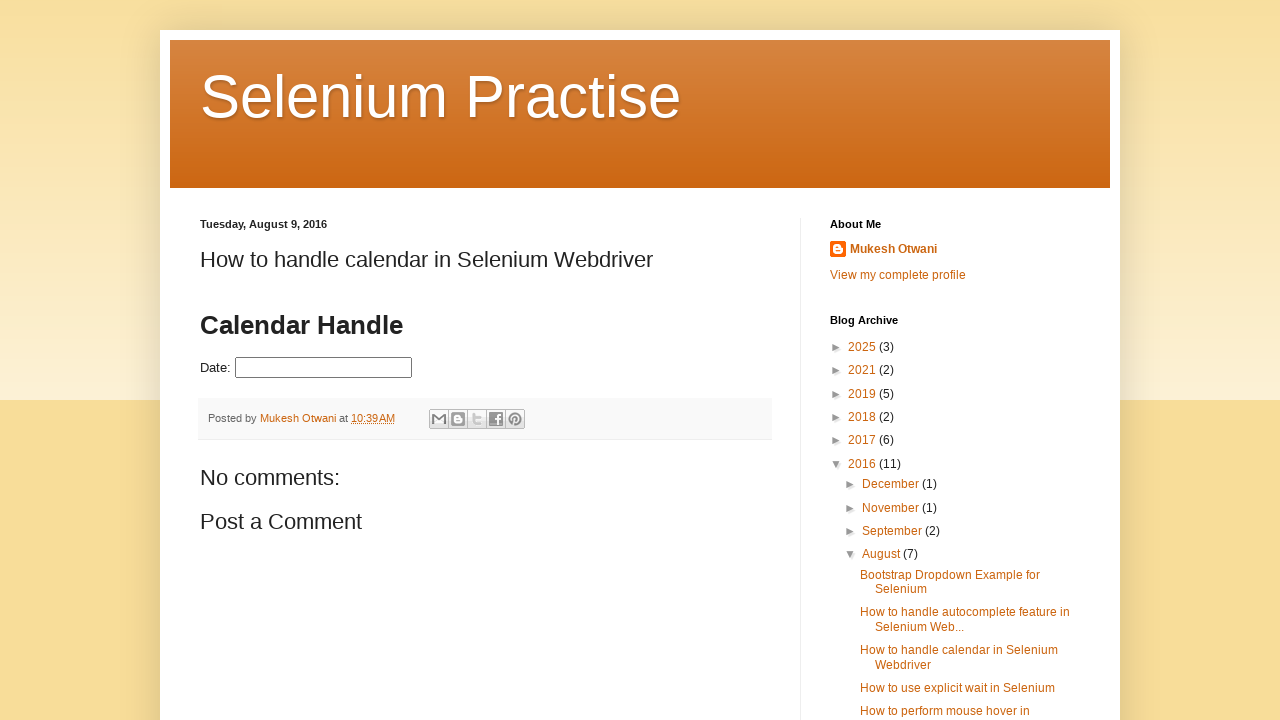

Clicked on the datepicker input field to open the calendar at (324, 368) on #datepicker
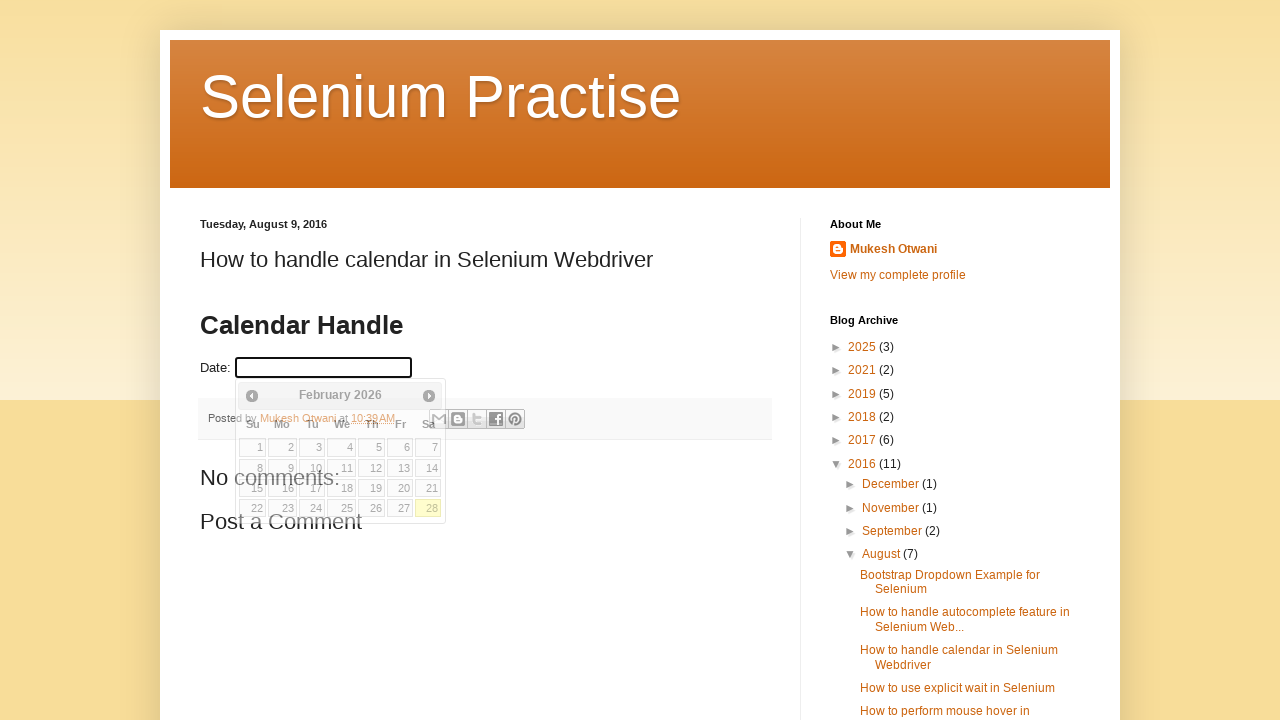

Calendar appeared on the page
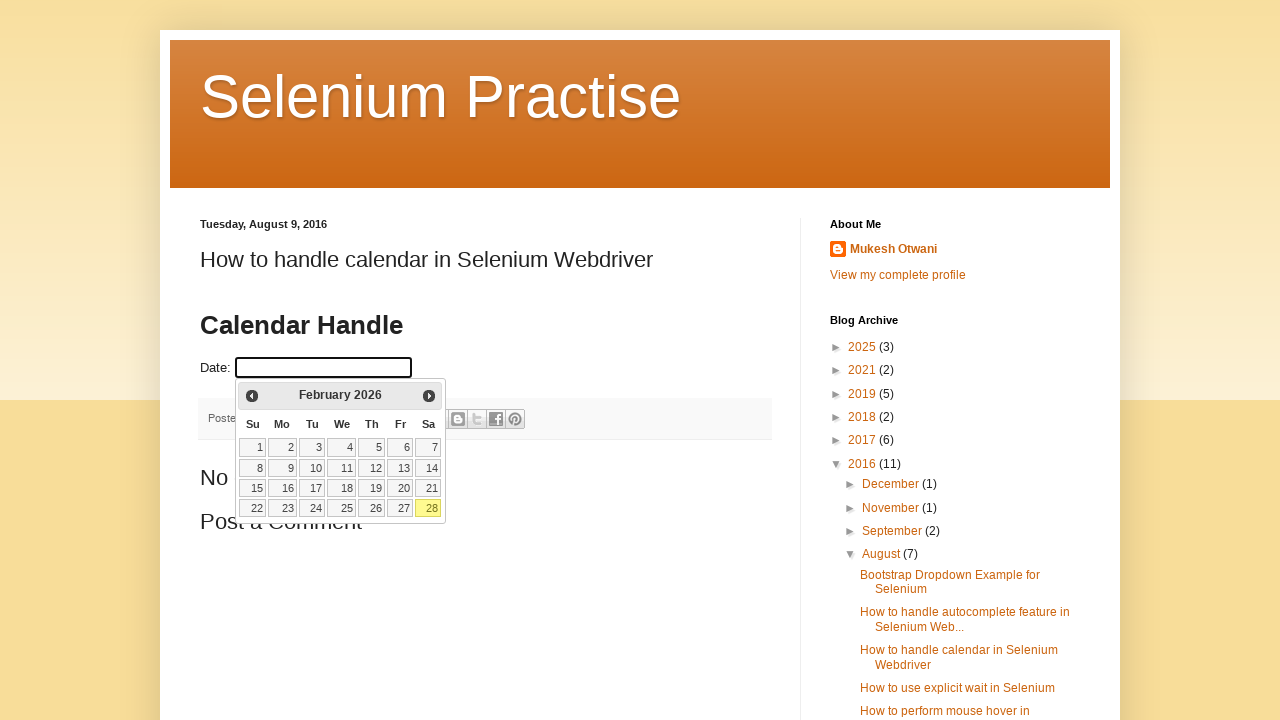

Located all date cells in the calendar grid
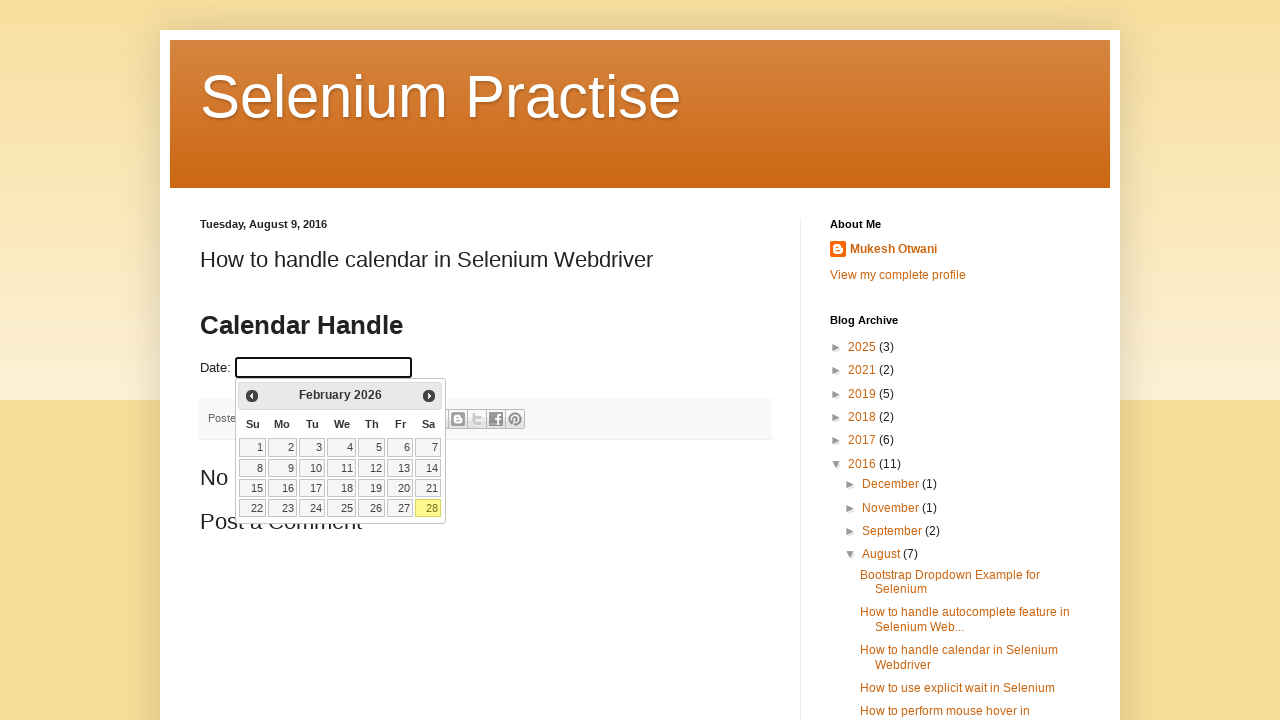

Found 28 date cells in the calendar
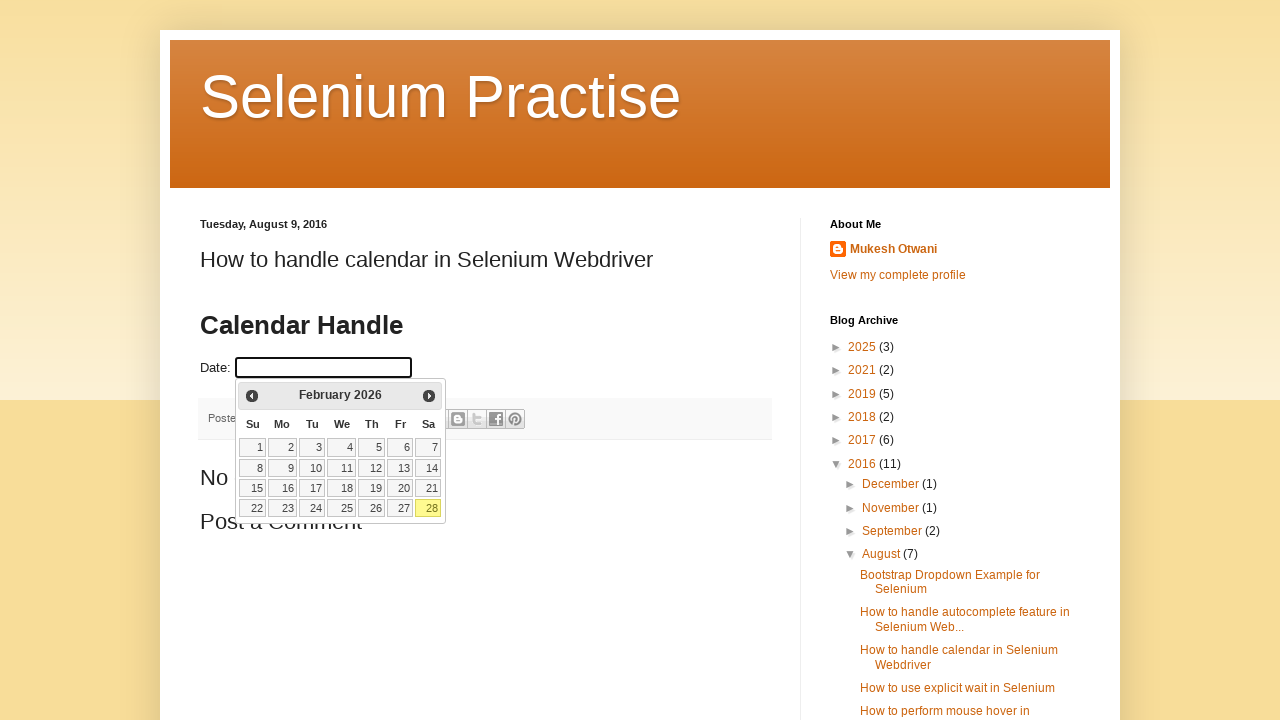

Clicked on date 28 in the calendar at (428, 508) on xpath=//table[@class='ui-datepicker-calendar']//td >> nth=27
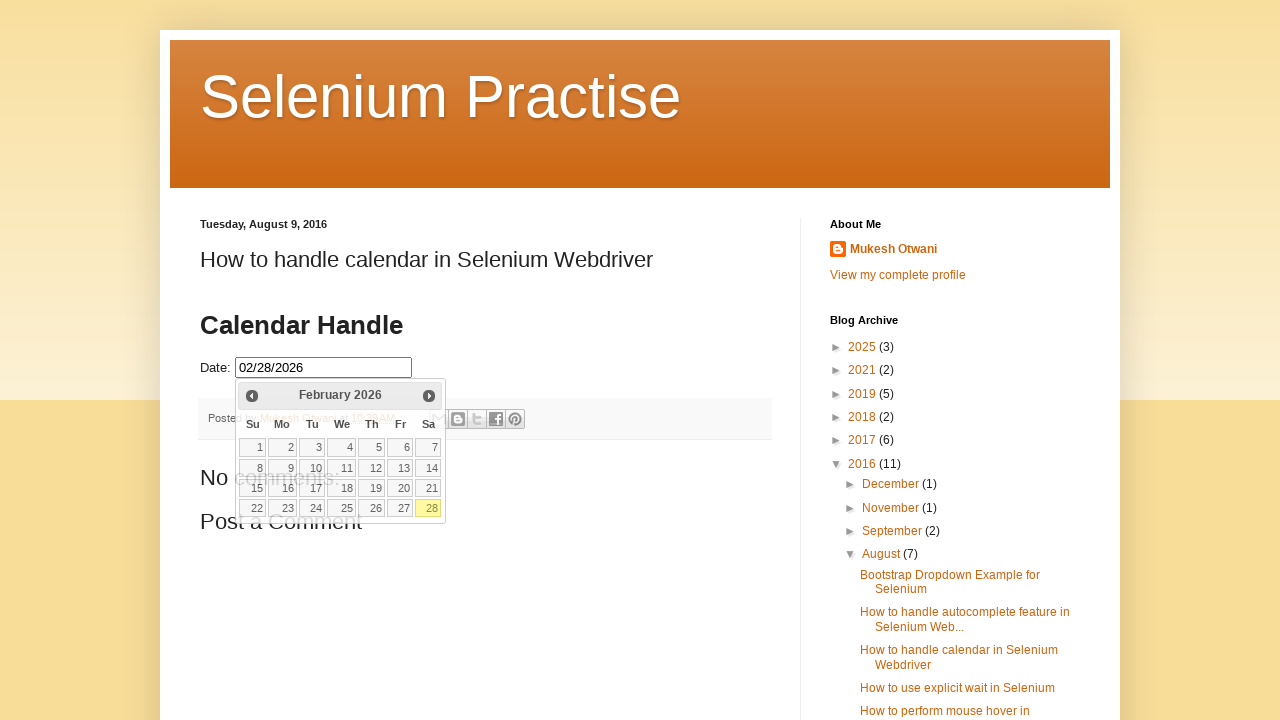

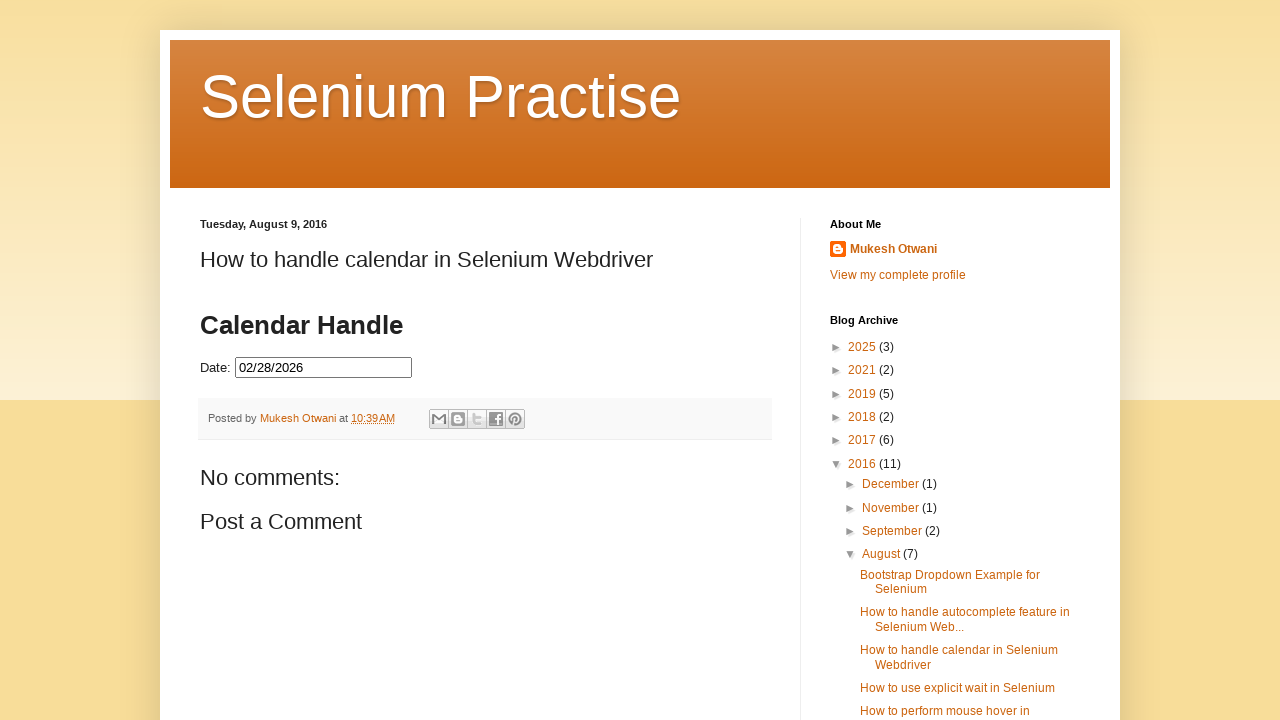